Tests double-click functionality by navigating to a test automation practice page and performing a double-click action on a "Copy Text" button

Starting URL: http://testautomationpractice.blogspot.com/

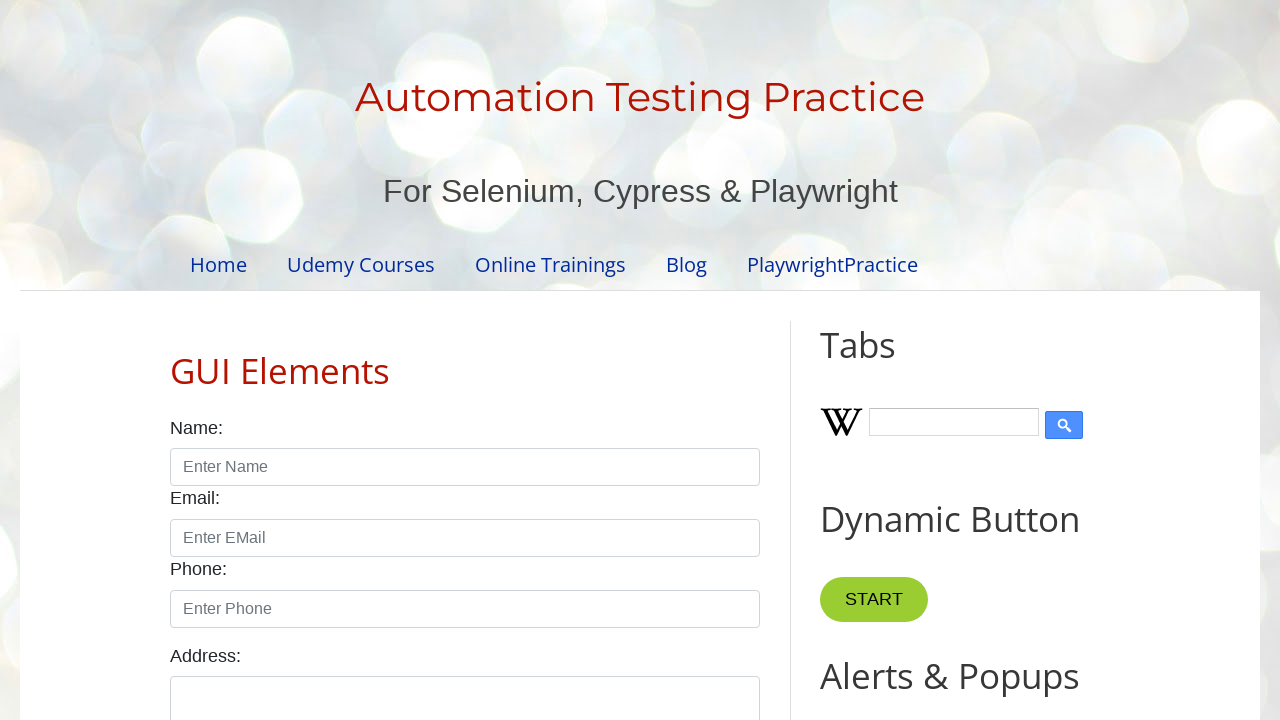

Navigated to test automation practice page
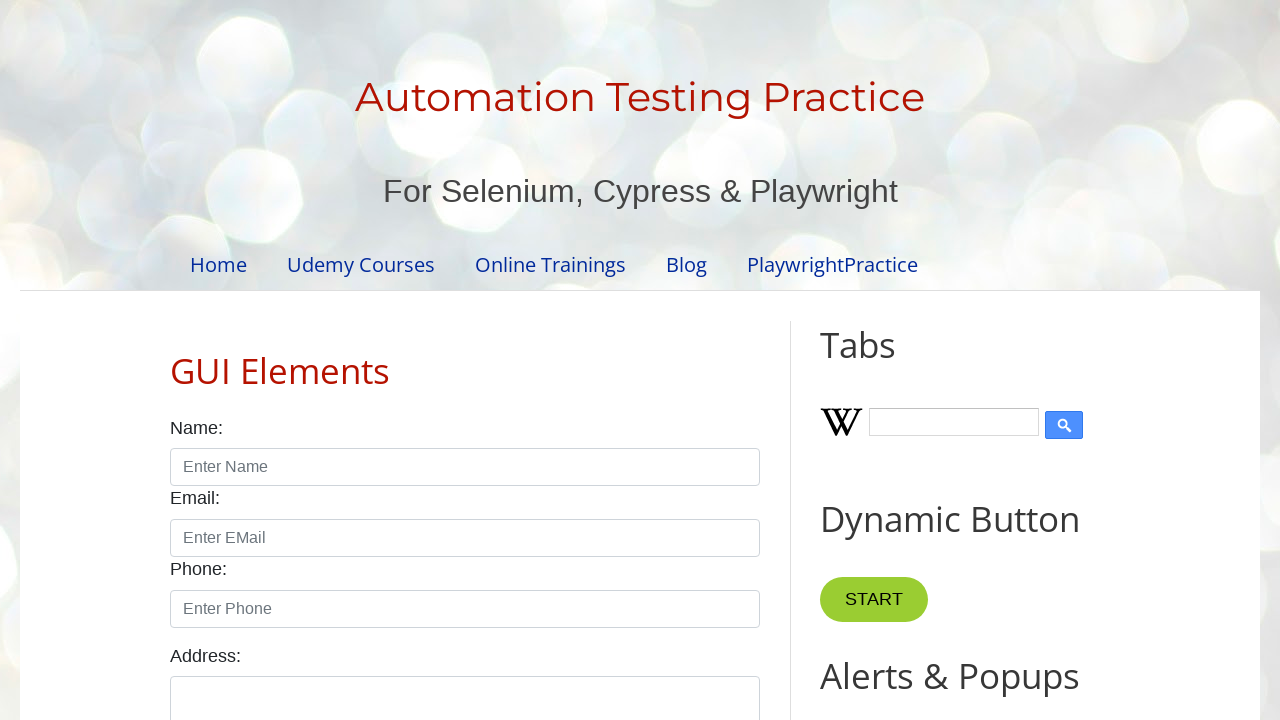

Double-clicked the Copy Text button at (885, 360) on xpath=//*[@id='HTML10']/div[1]/button
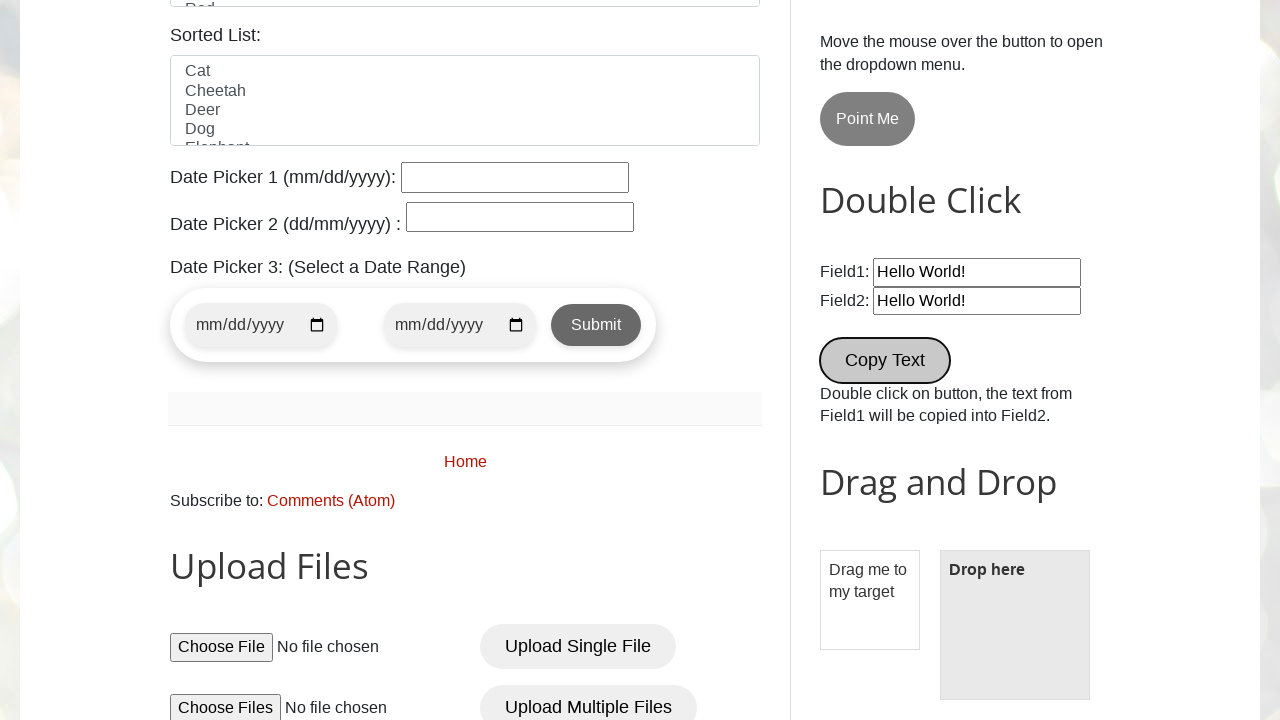

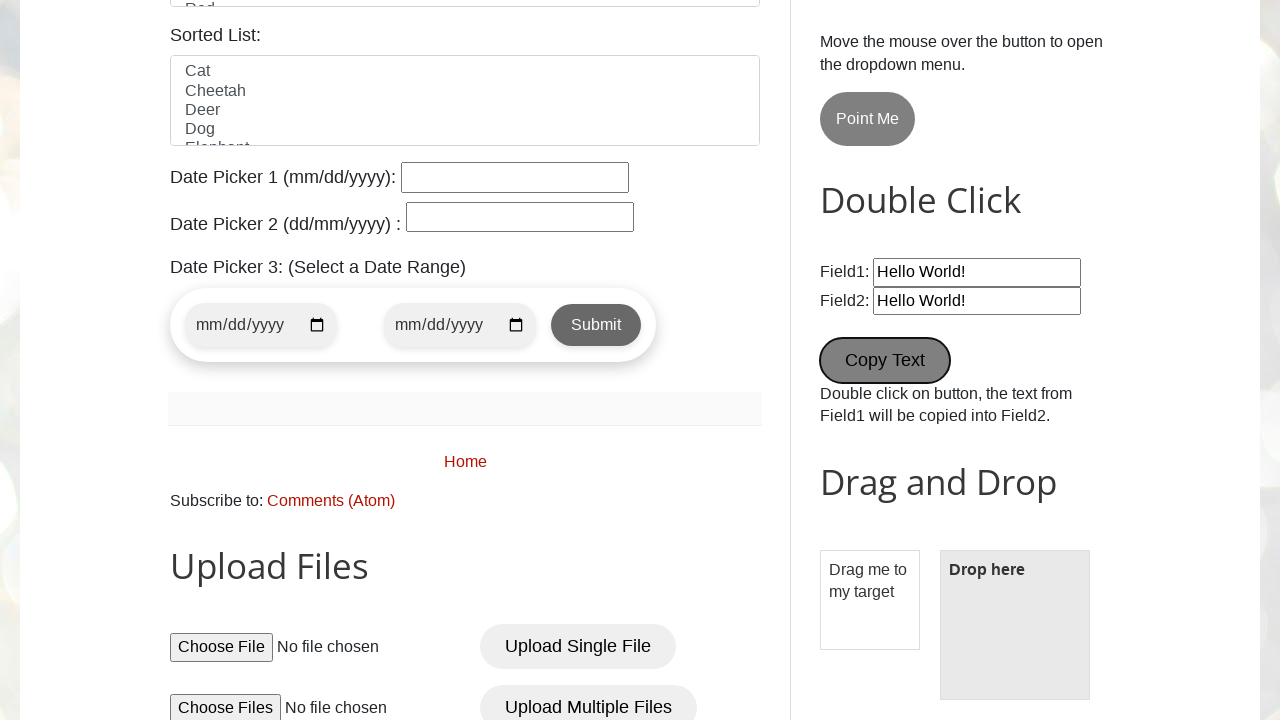